Navigates to signup/login page and verifies the page title

Starting URL: https://automationexercise.com/

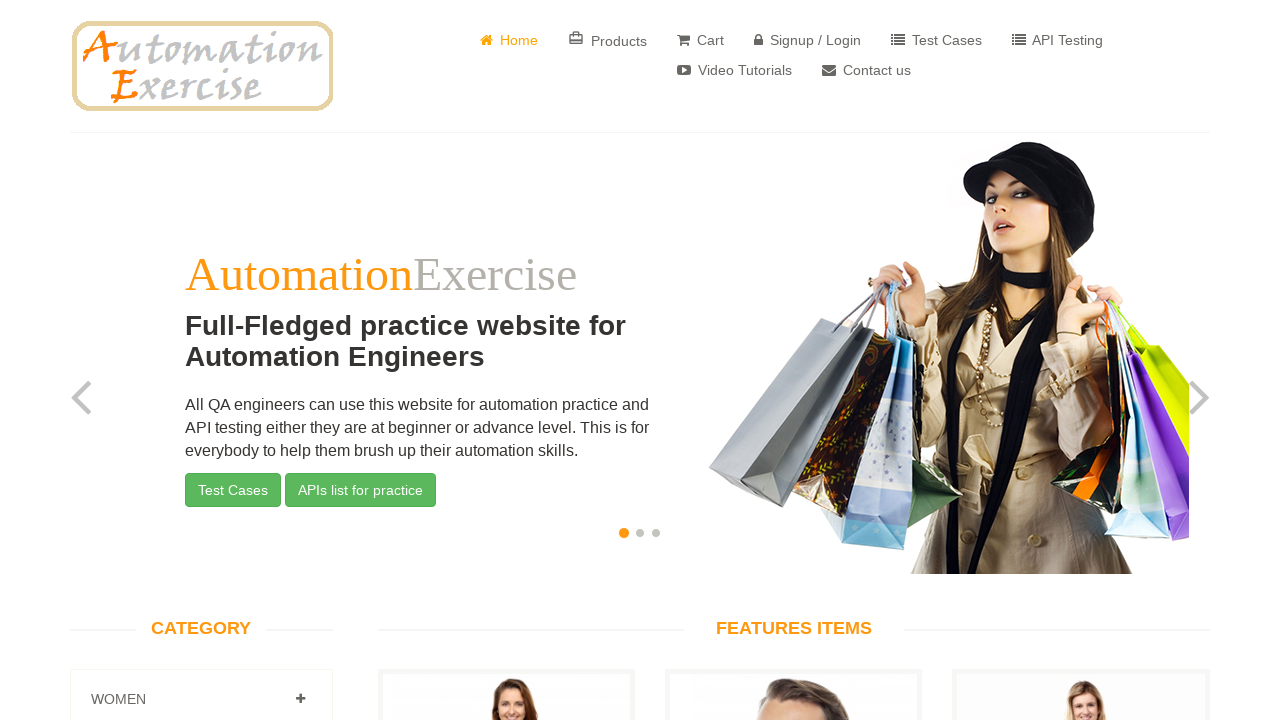

Clicked on Signup/Login button at (758, 40) on xpath=//a[@href="/login"]/i[@class="fa fa-lock"]
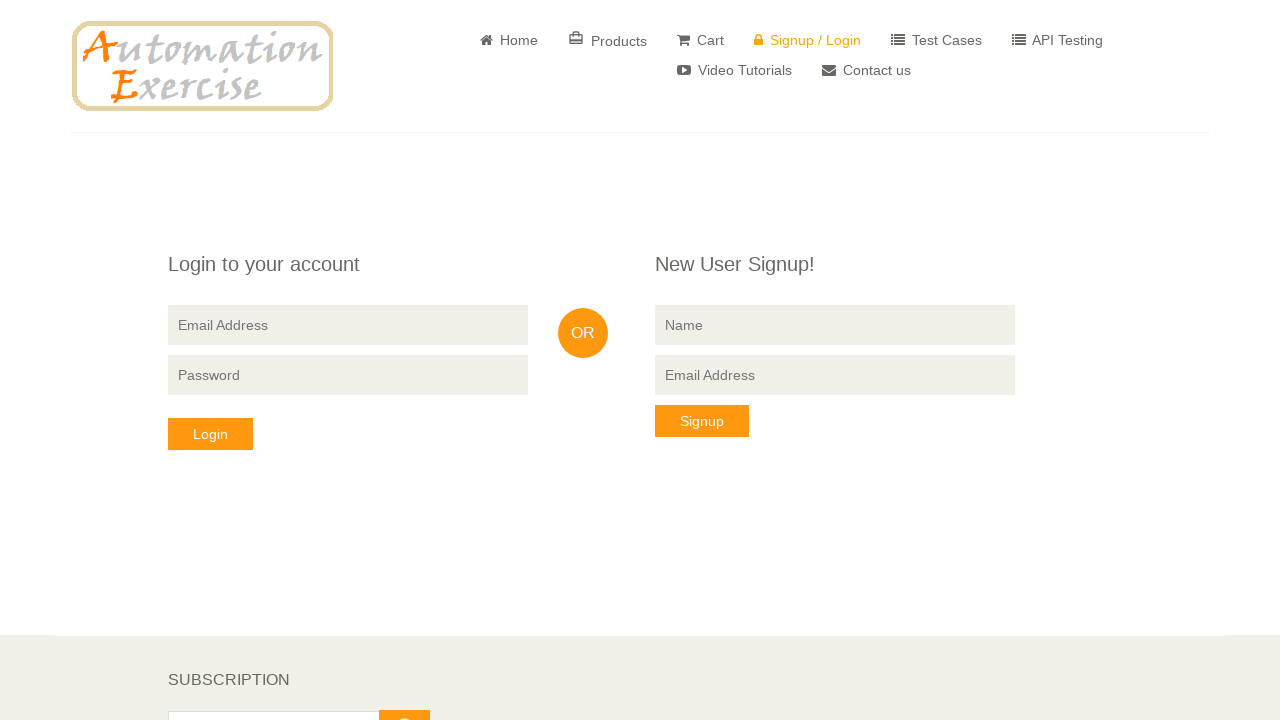

Verified page title is 'Automation Exercise - Signup / Login'
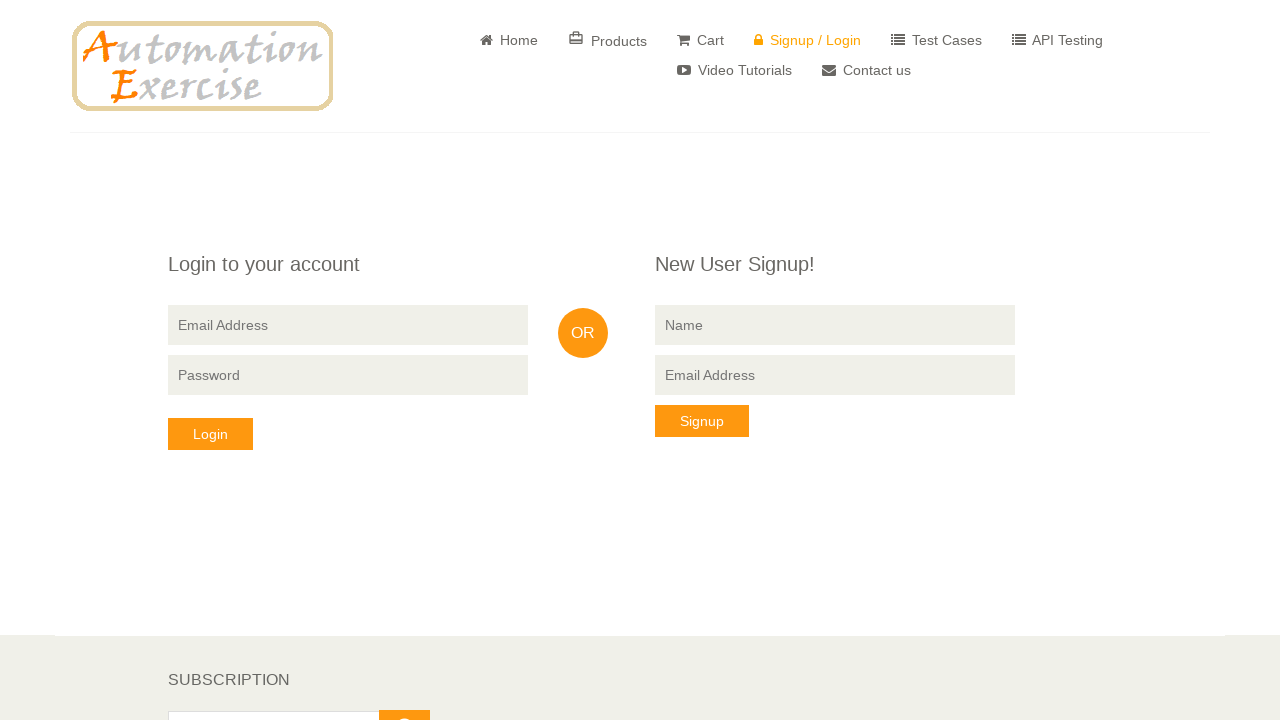

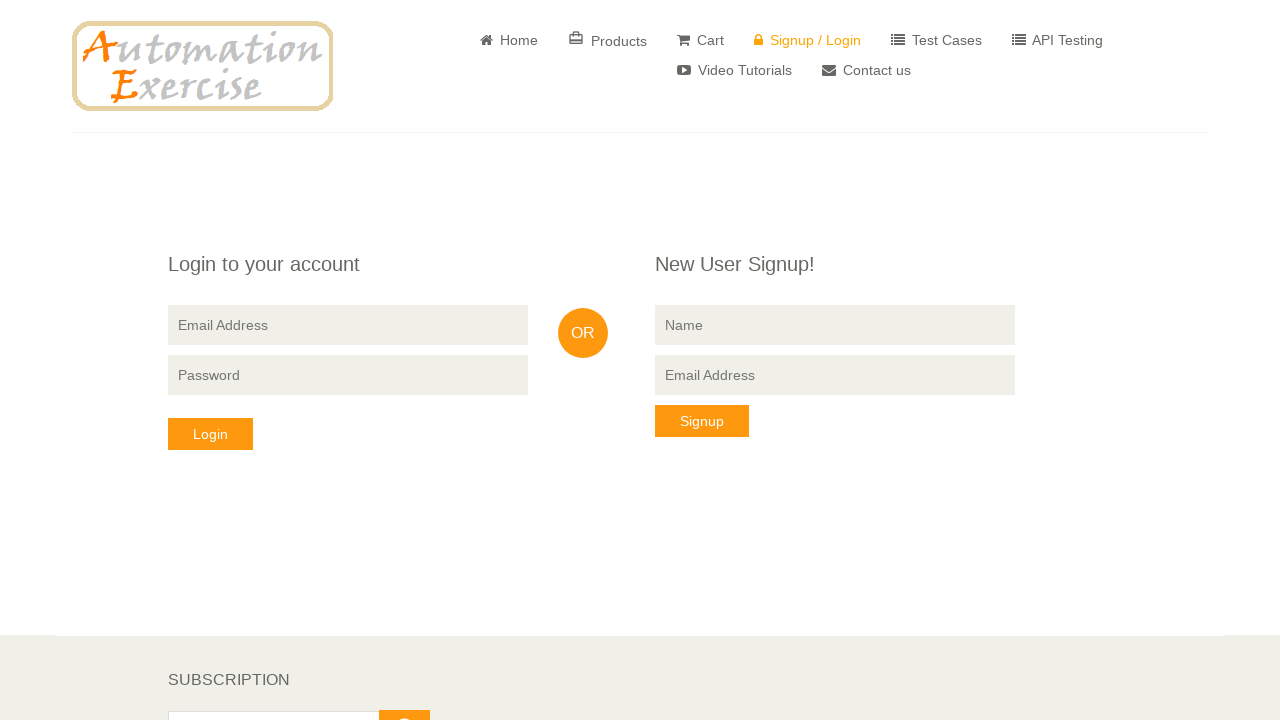